Tests A/B test opt-out by adding an opt-out cookie before visiting the test page, then verifying the opt-out is in effect

Starting URL: http://the-internet.herokuapp.com

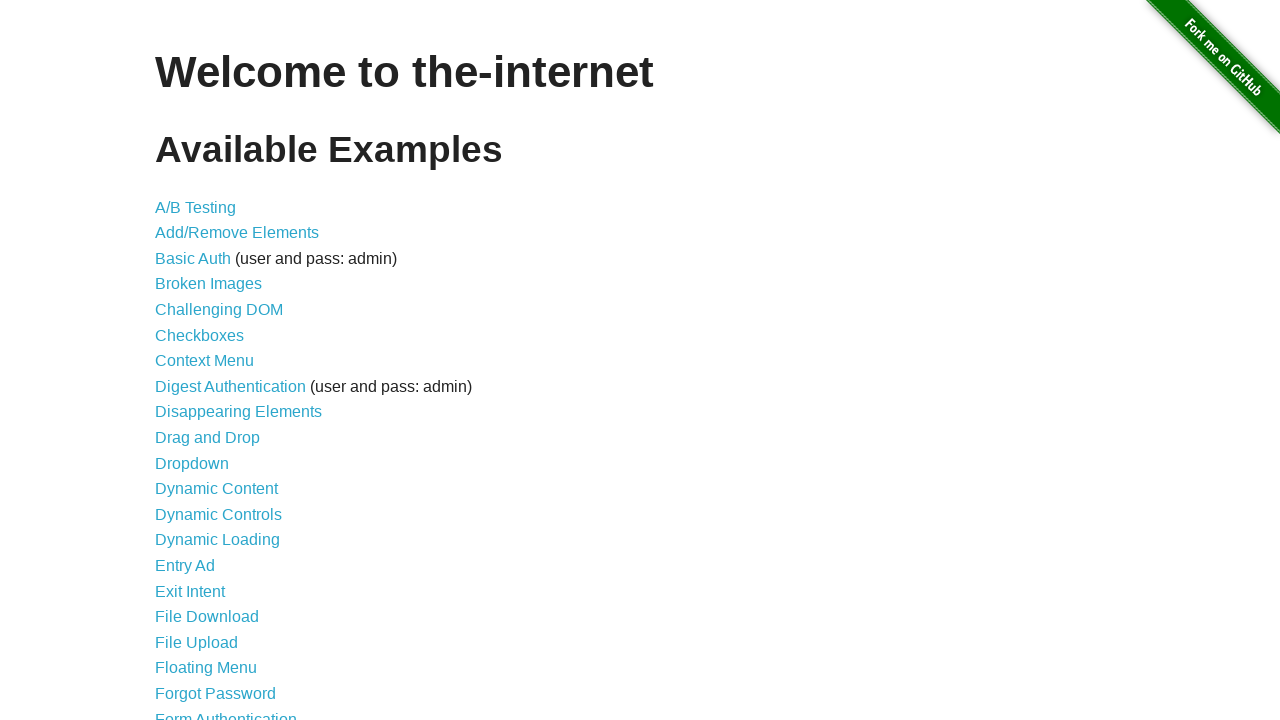

Added optimizelyOptOut cookie to opt out of A/B testing
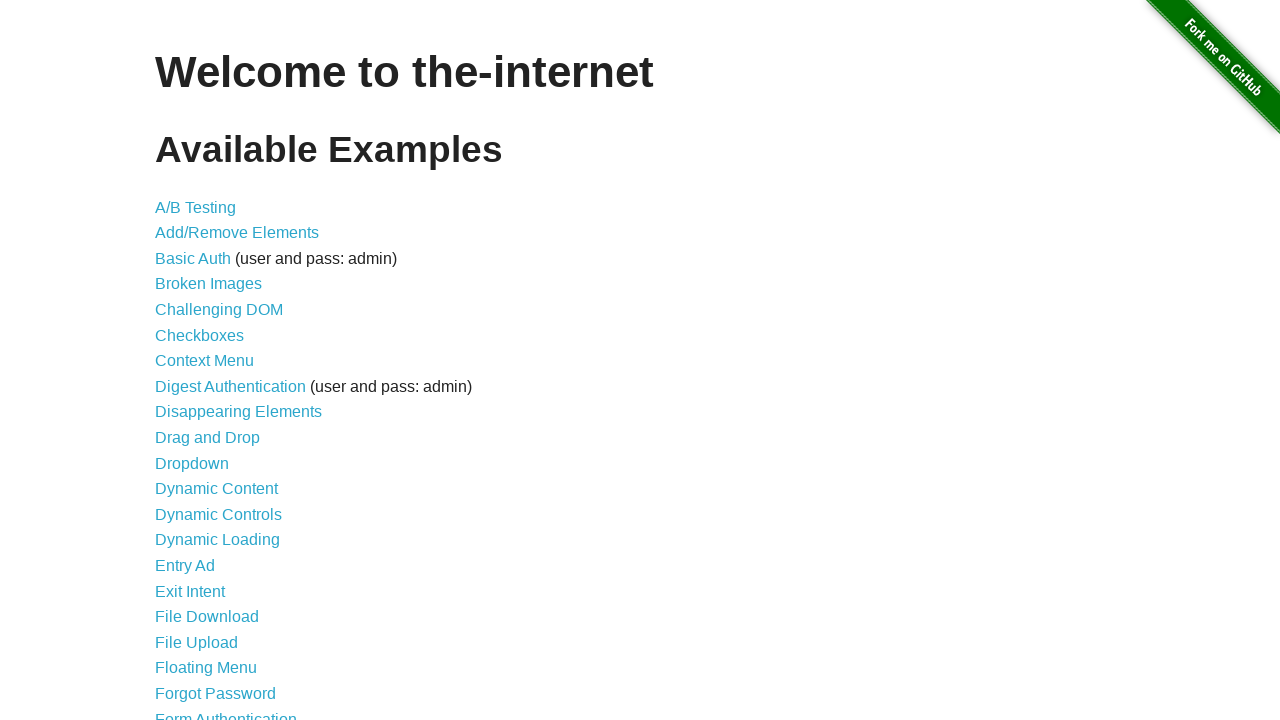

Navigated to A/B test page
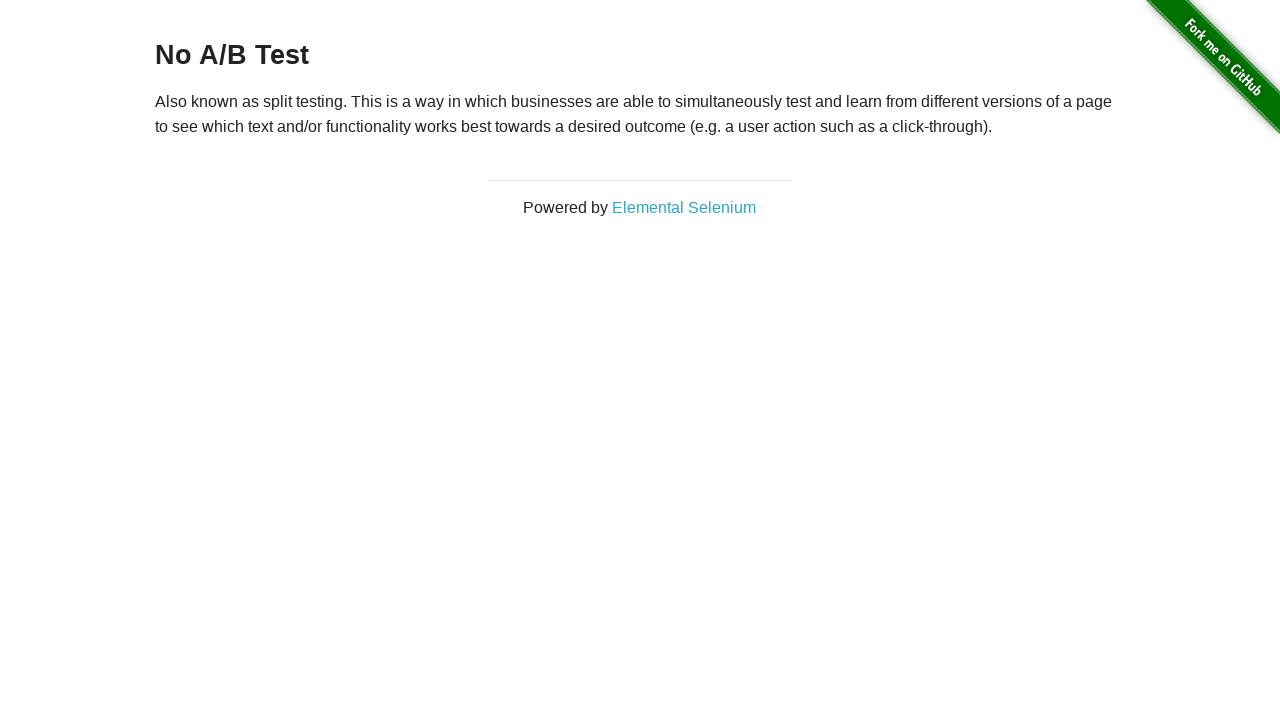

Retrieved heading text from page
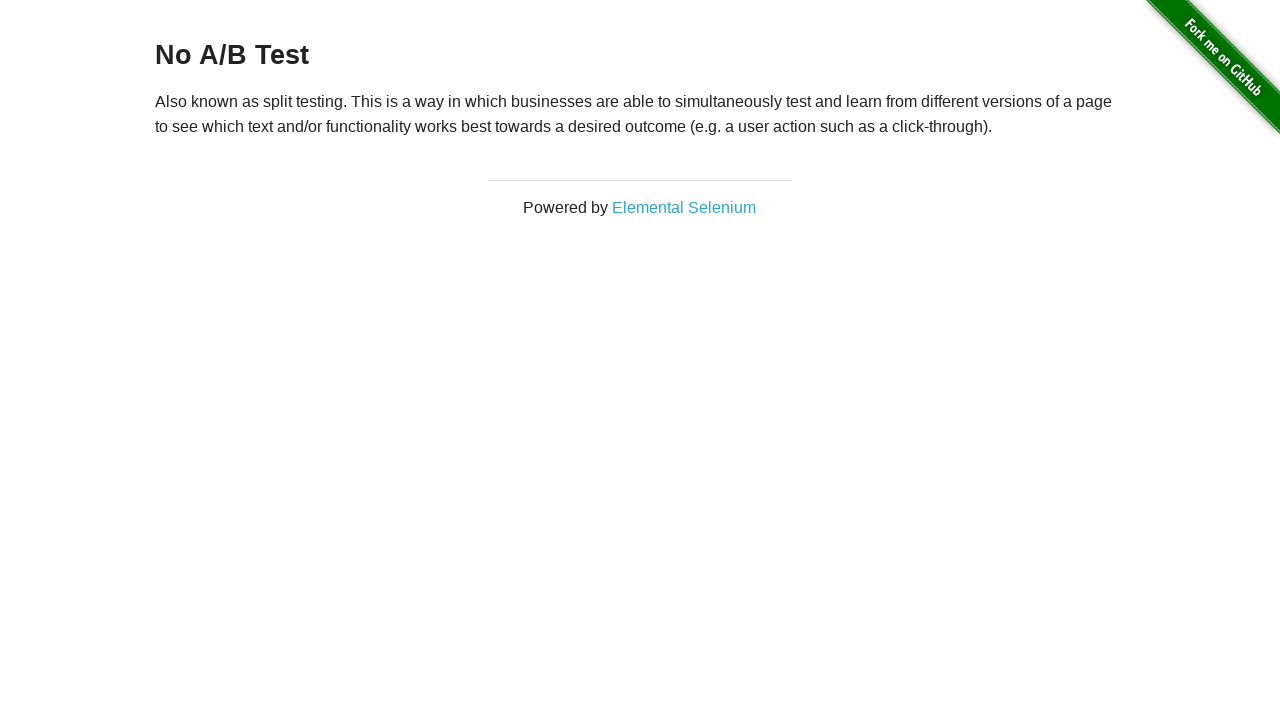

Verified opt-out is in effect: heading starts with 'No A/B Test'
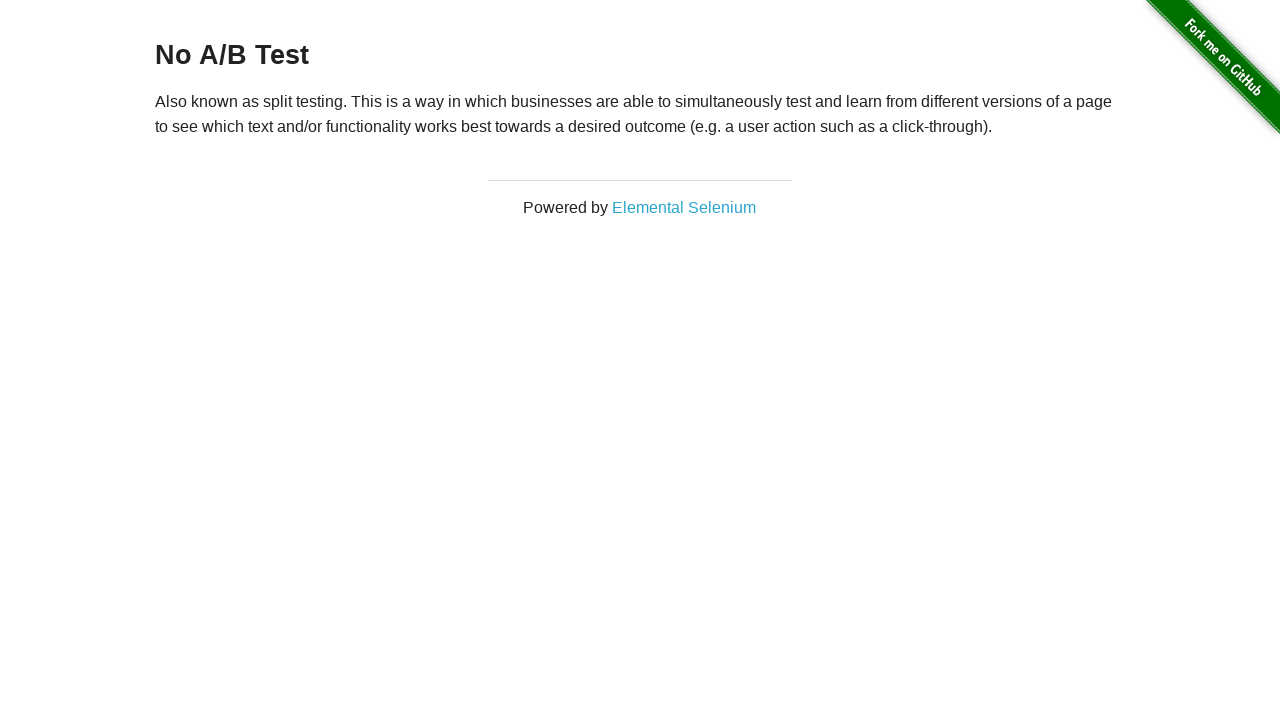

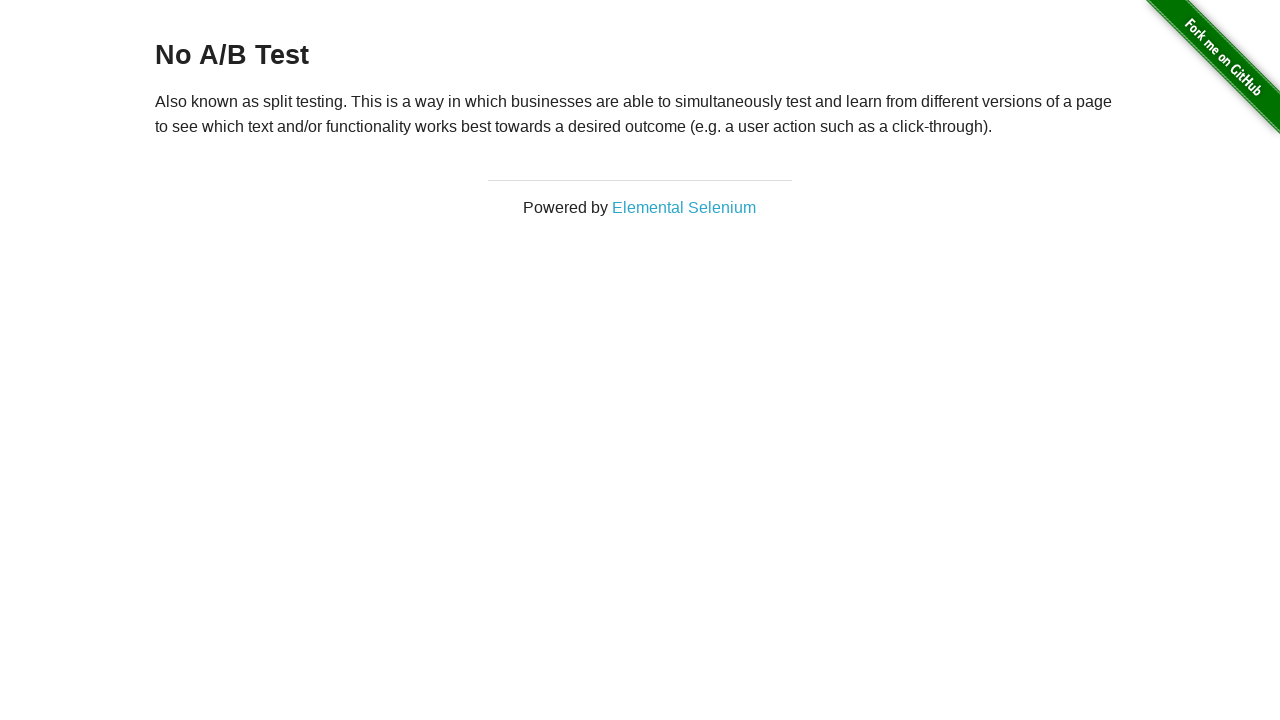